Tests drag and drop functionality by dragging an item from a tree view to a price checker area and verifying the price is displayed

Starting URL: https://demos.telerik.com/aspnet-ajax/treeview/examples/overview/defaultcs.aspx

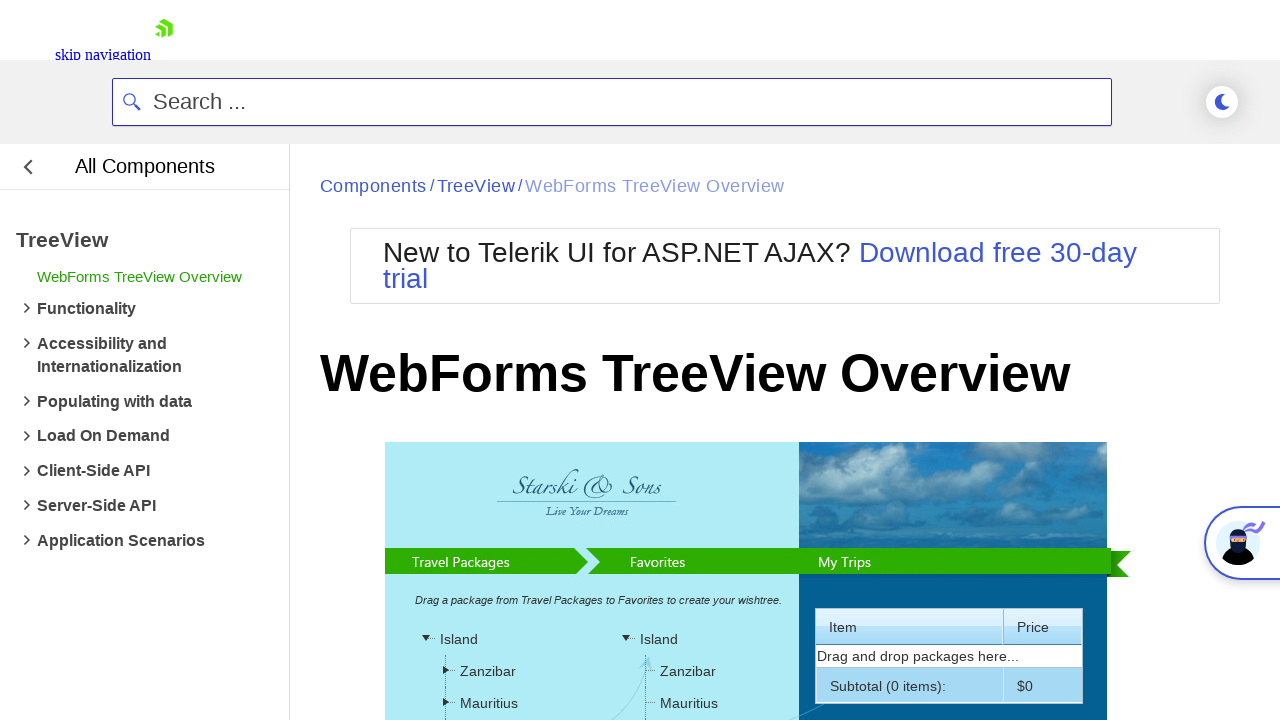

Waited for tree view item to load
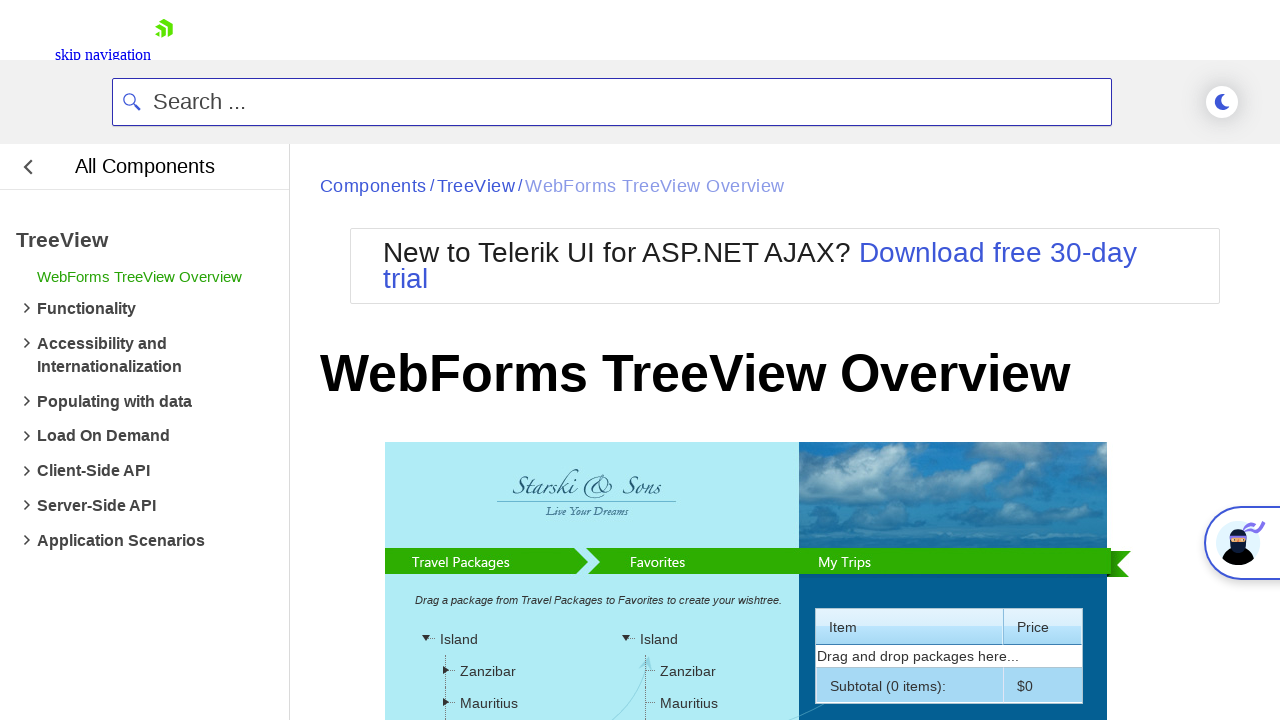

Located source element in tree view for dragging
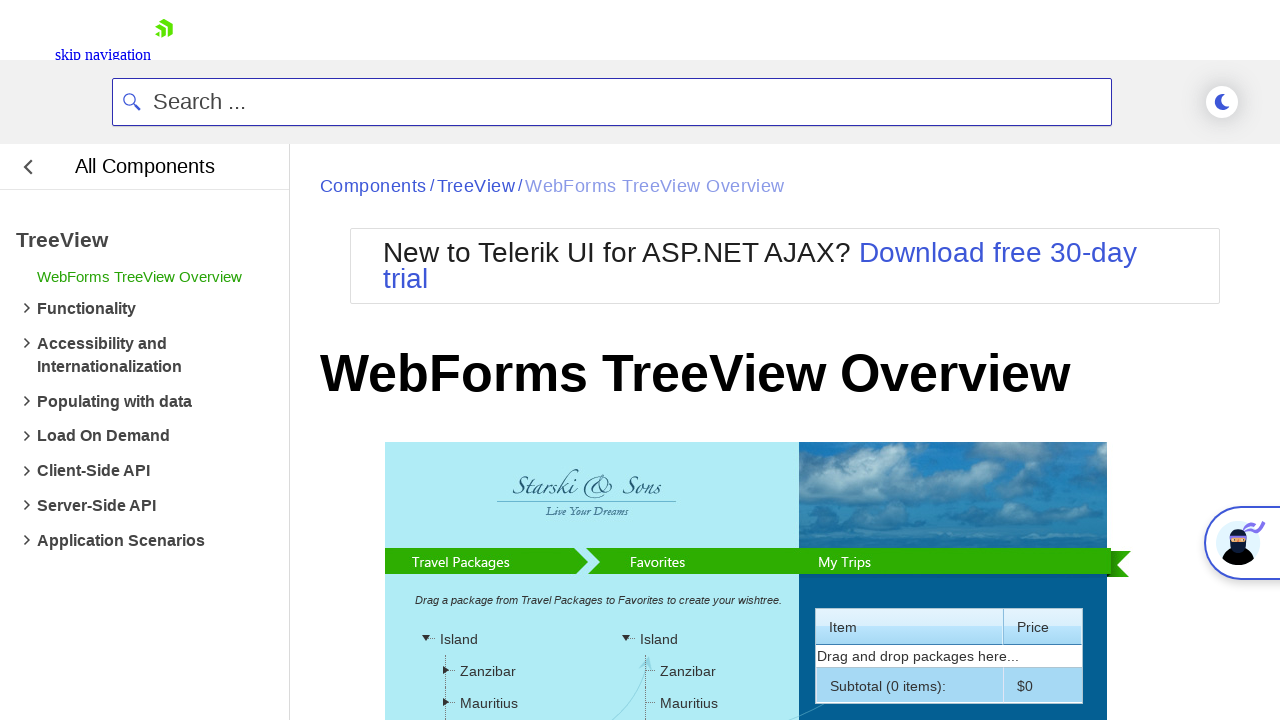

Located target element in price checker area for dropping
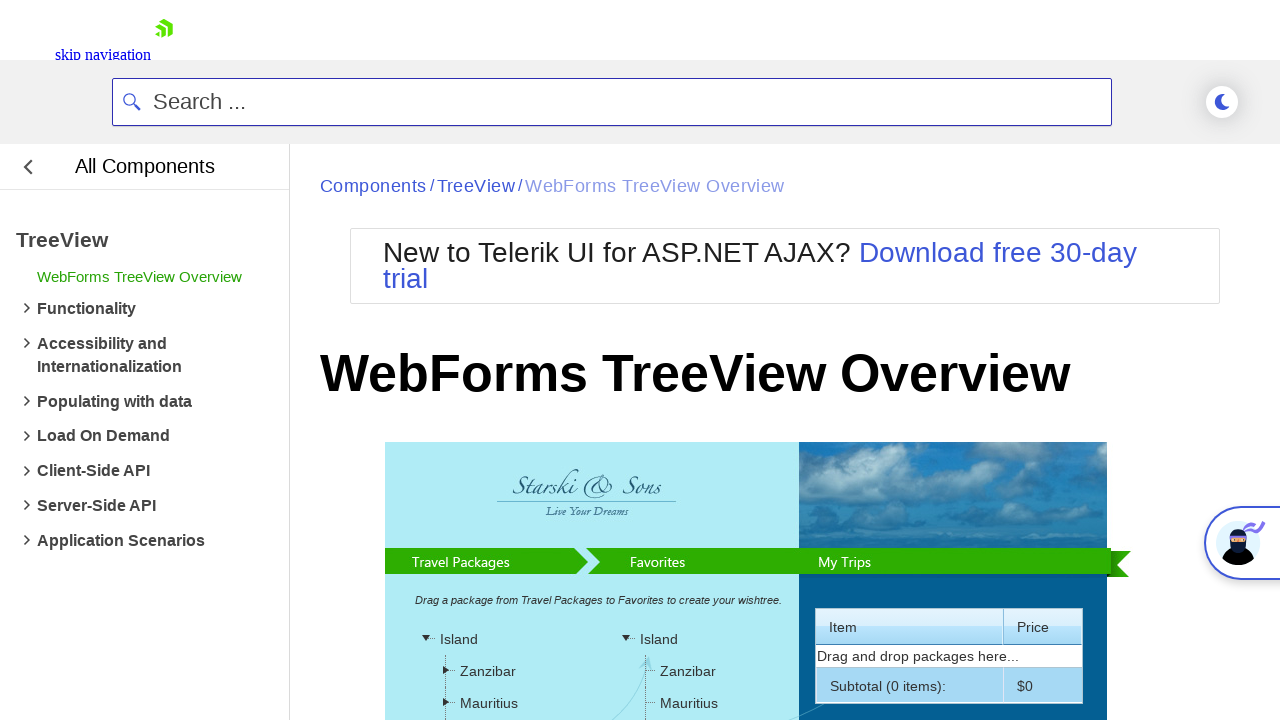

Dragged tree view item to price checker area at (687, 454)
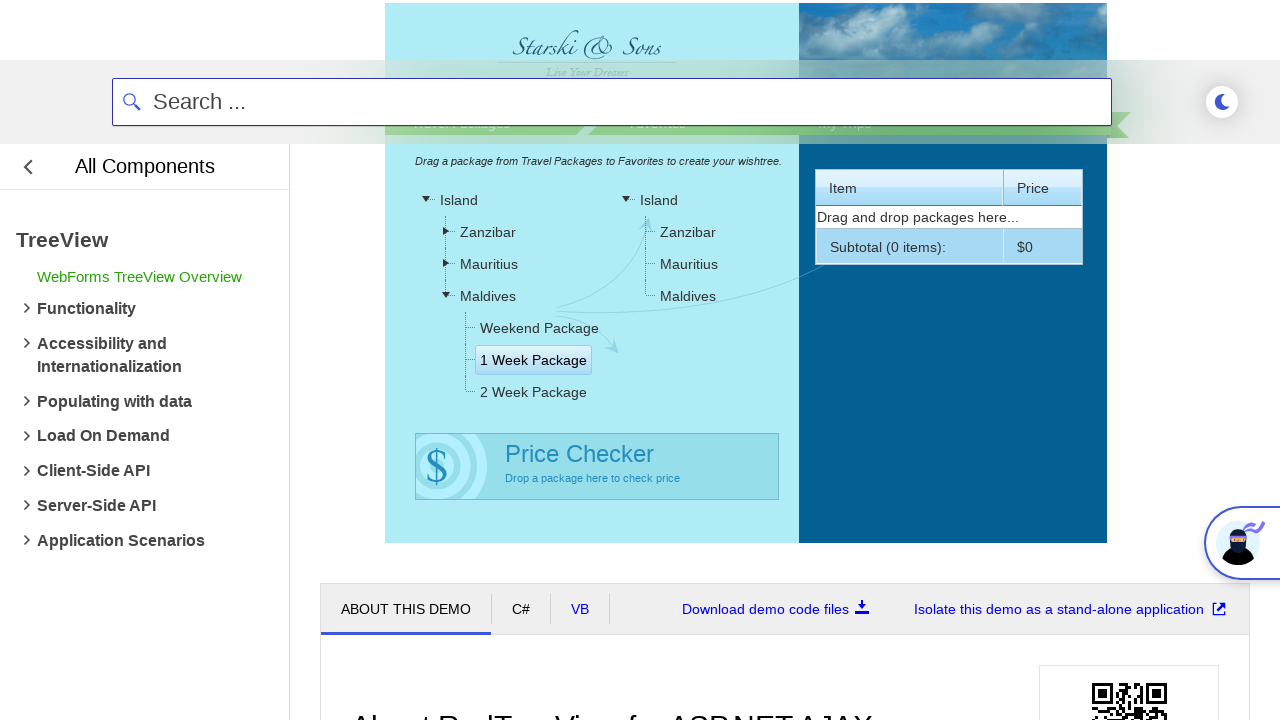

Waited for price label to appear after drop
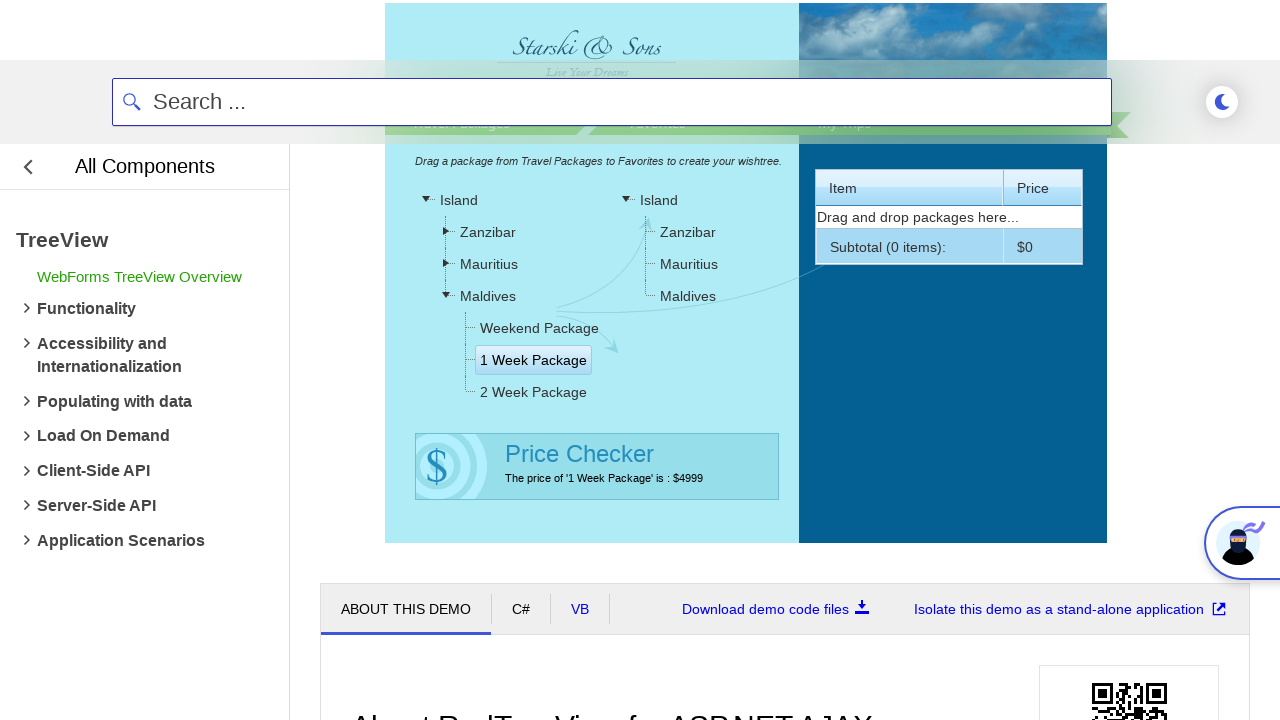

Retrieved price text: The price of '1 Week Package' is : $4999
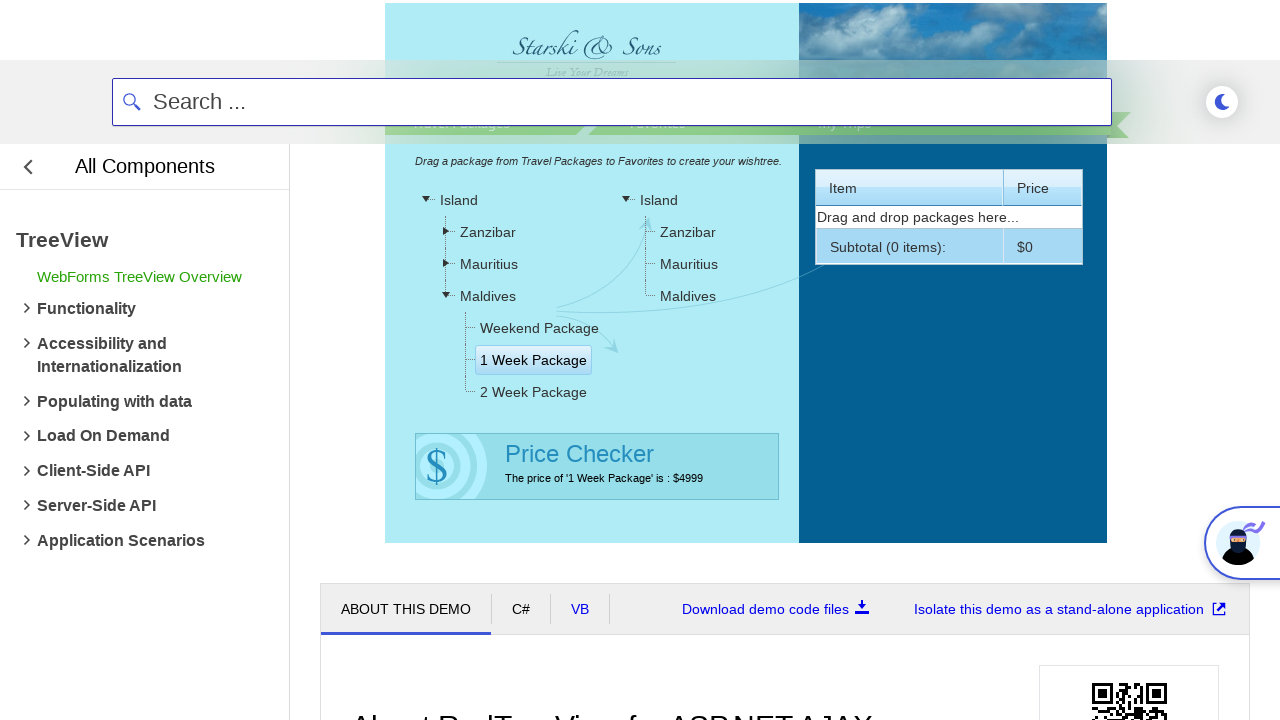

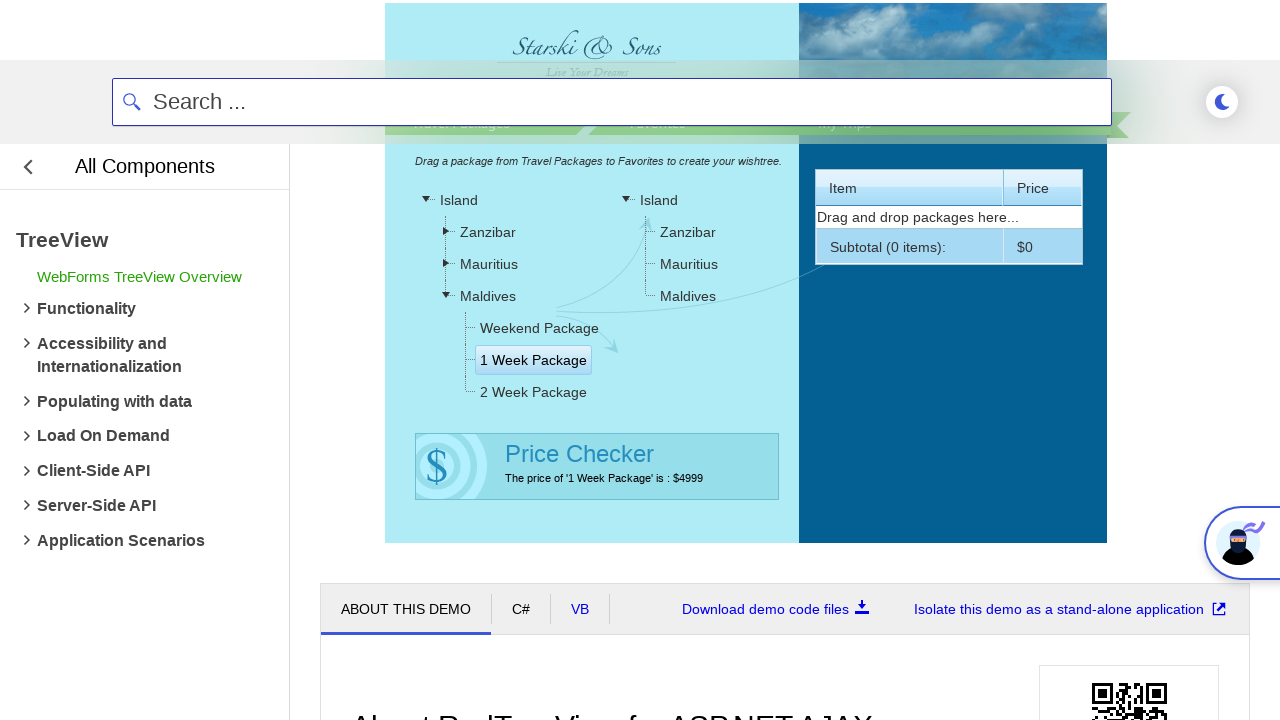